Tests that the news section title elements contain the correct text after switching language settings

Starting URL: https://cleverbots.ru/

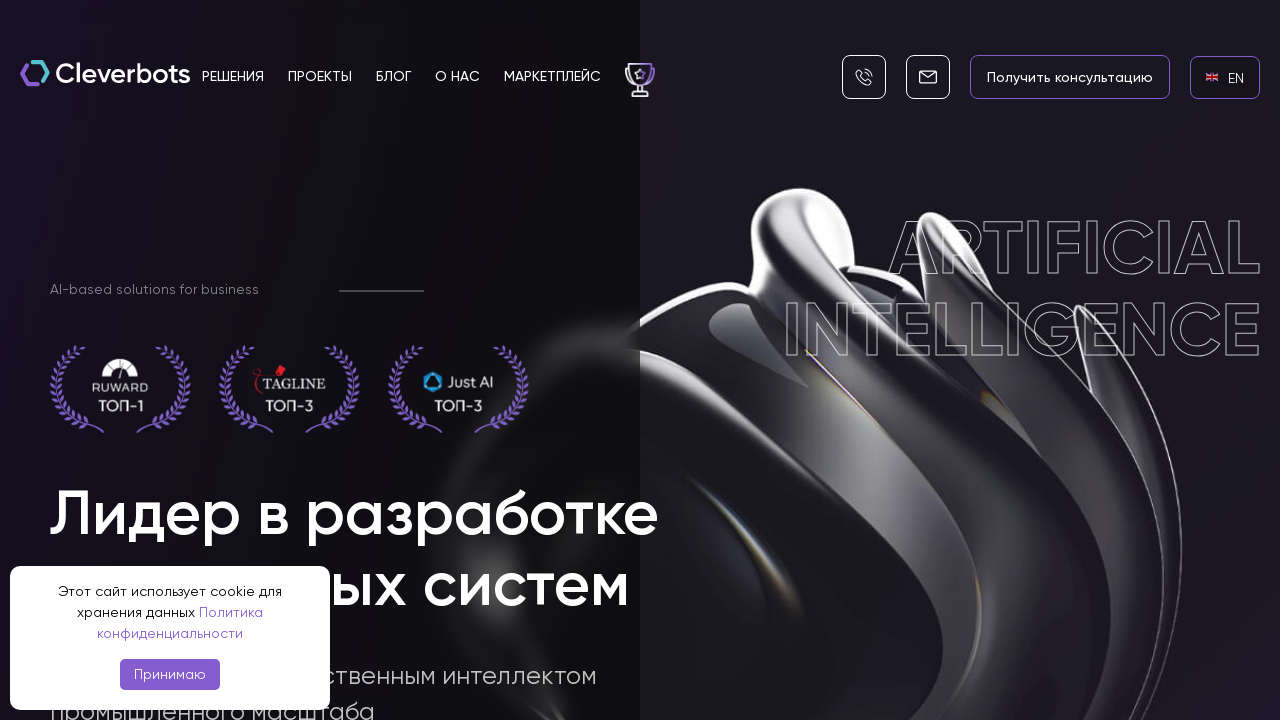

Clicked on English language link at (1225, 77) on internal:role=link[name="en EN"i]
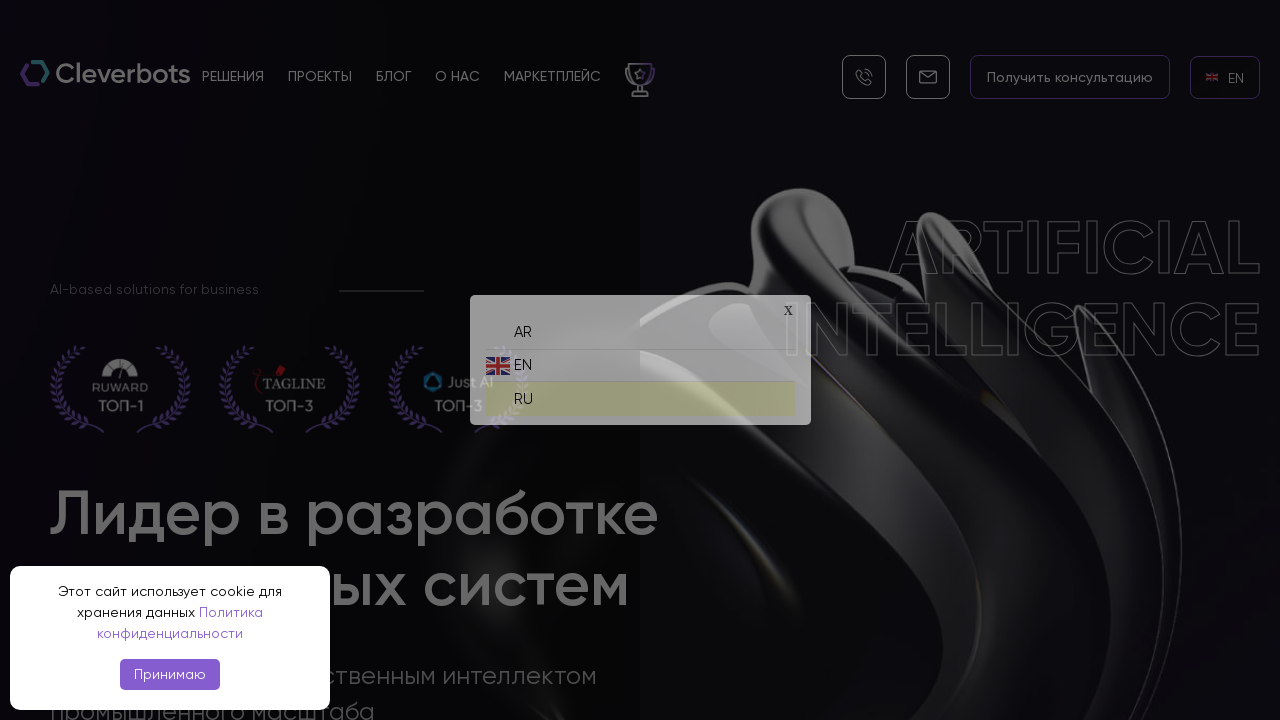

Clicked on Russian language link at (640, 394) on internal:role=link[name="ru RU"i]
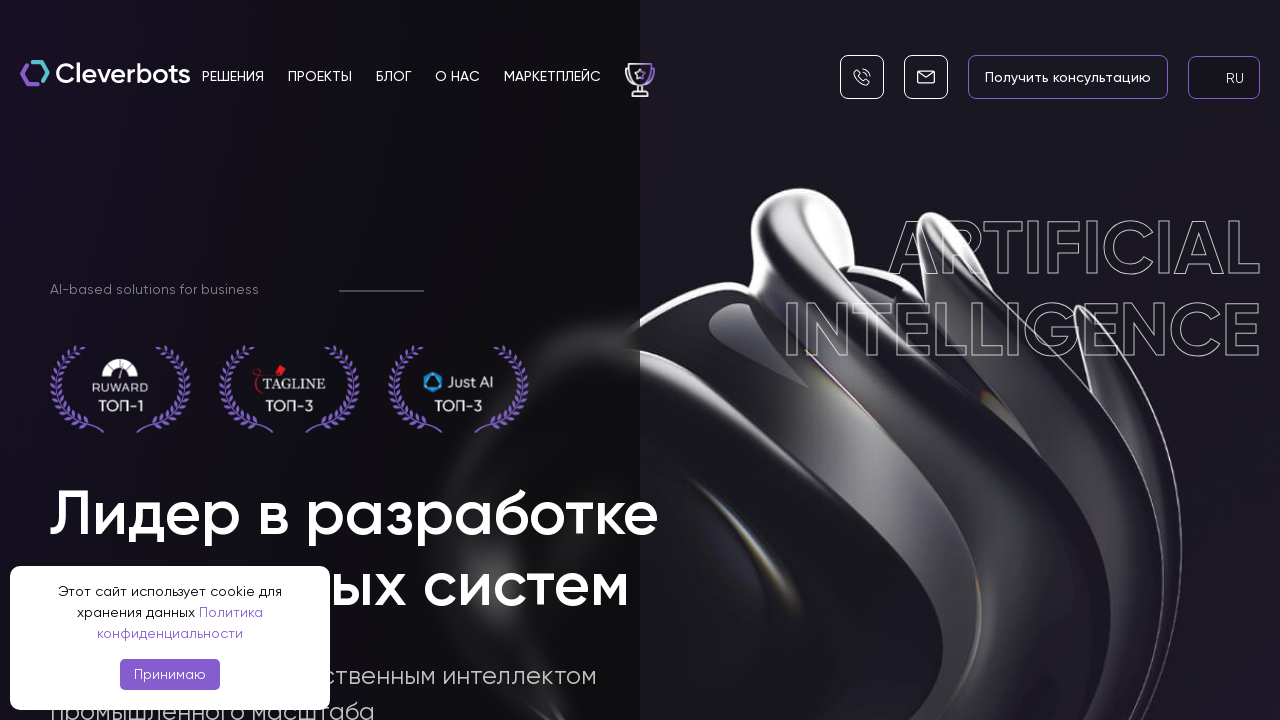

Verified 'Новости Cleverbots' text content is visible
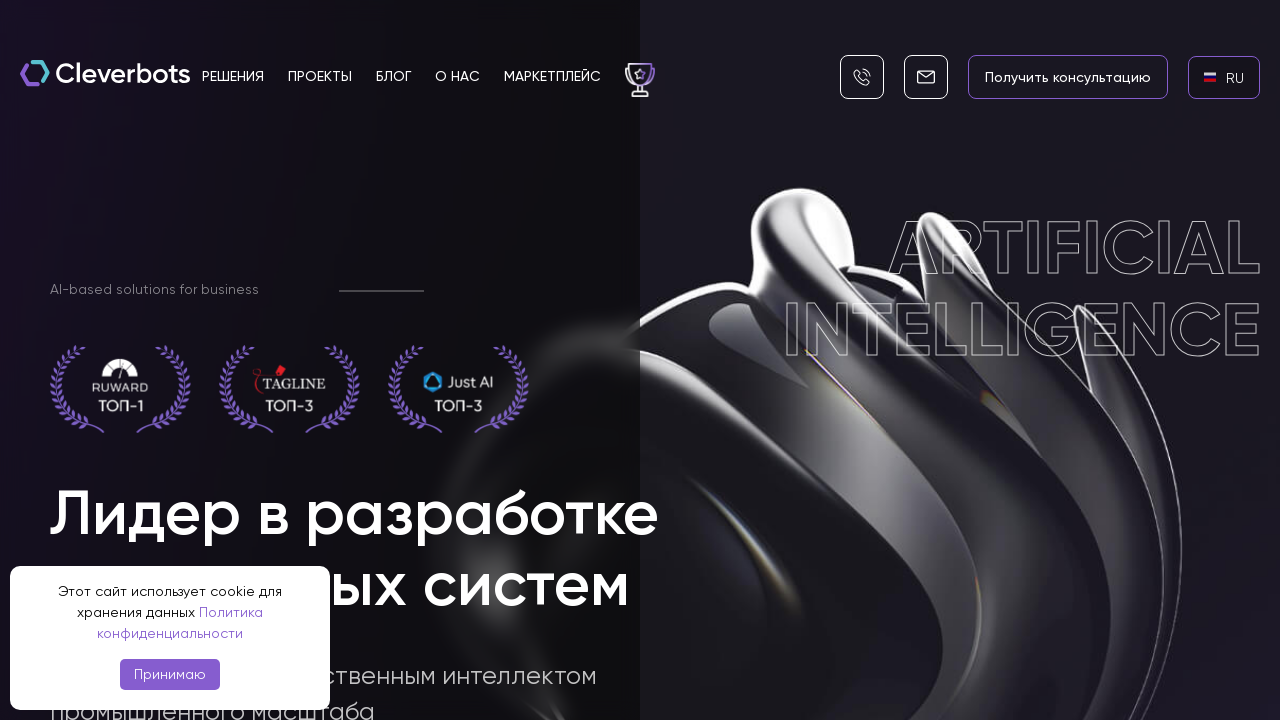

Verified 'Сегодня:' text content is visible
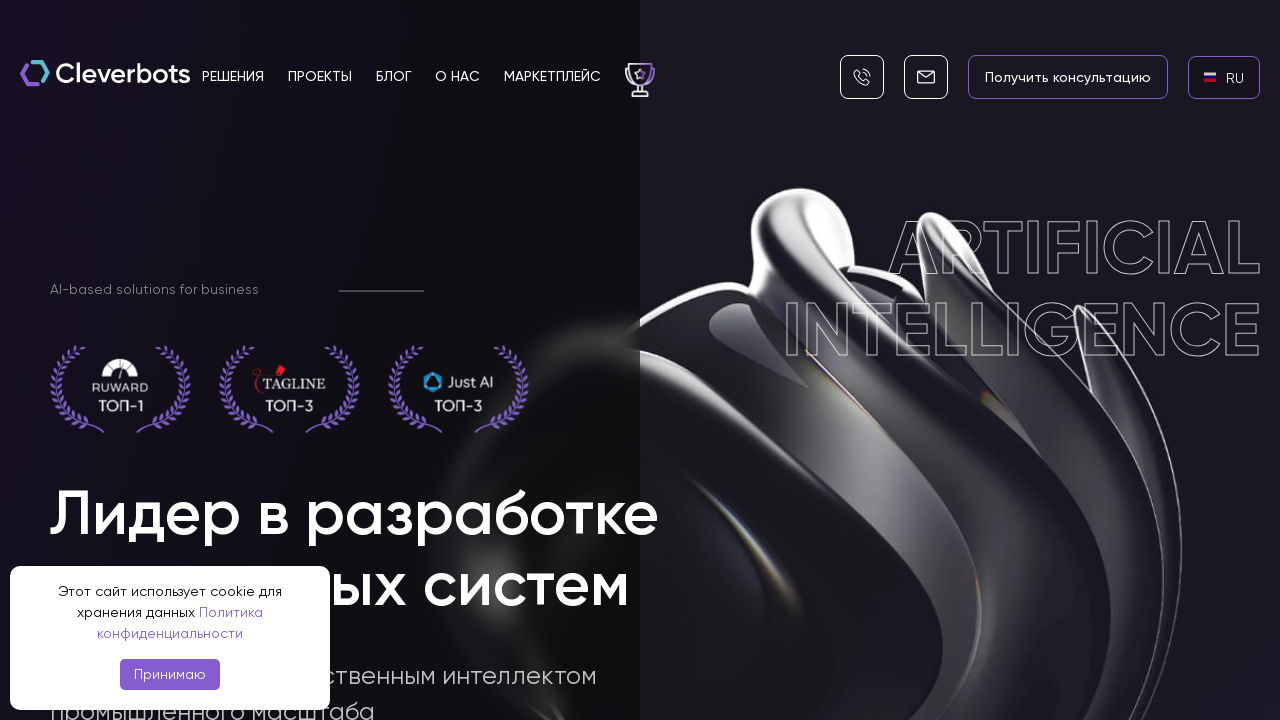

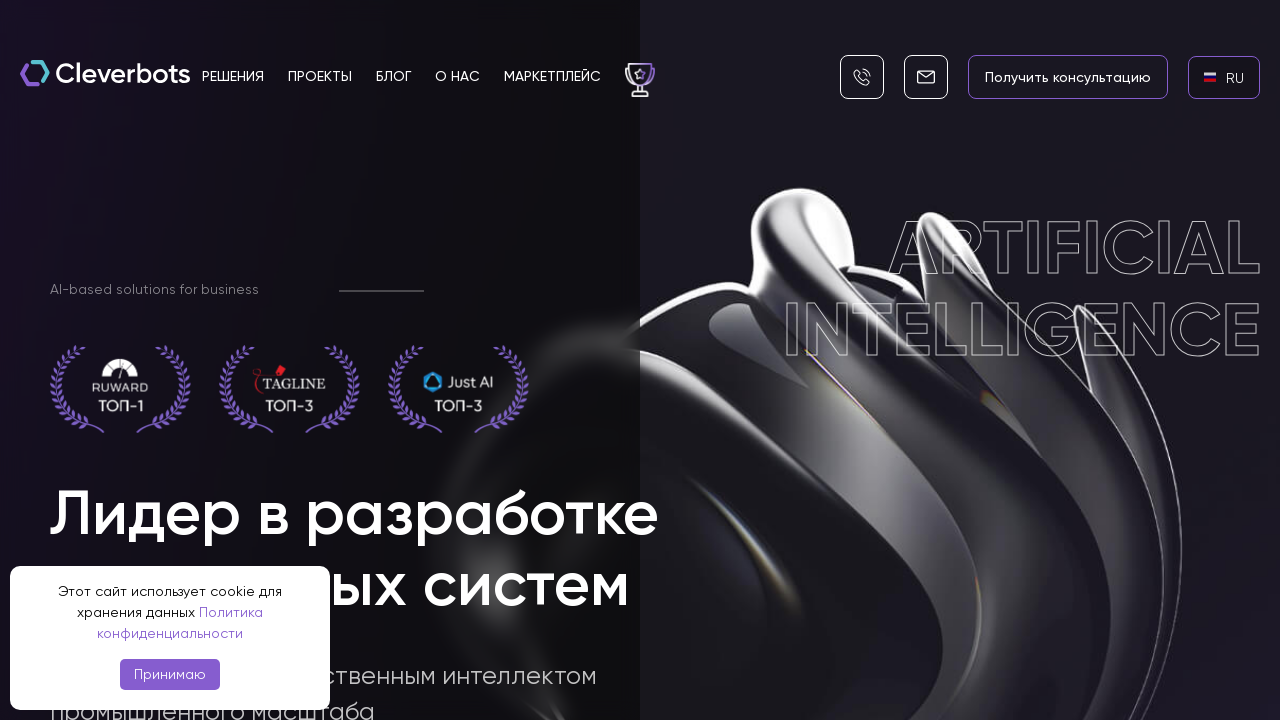